Tests working with multiple browser windows by clicking a link that opens a new window, tracking window handles, and switching between windows to verify their titles.

Starting URL: https://the-internet.herokuapp.com/windows

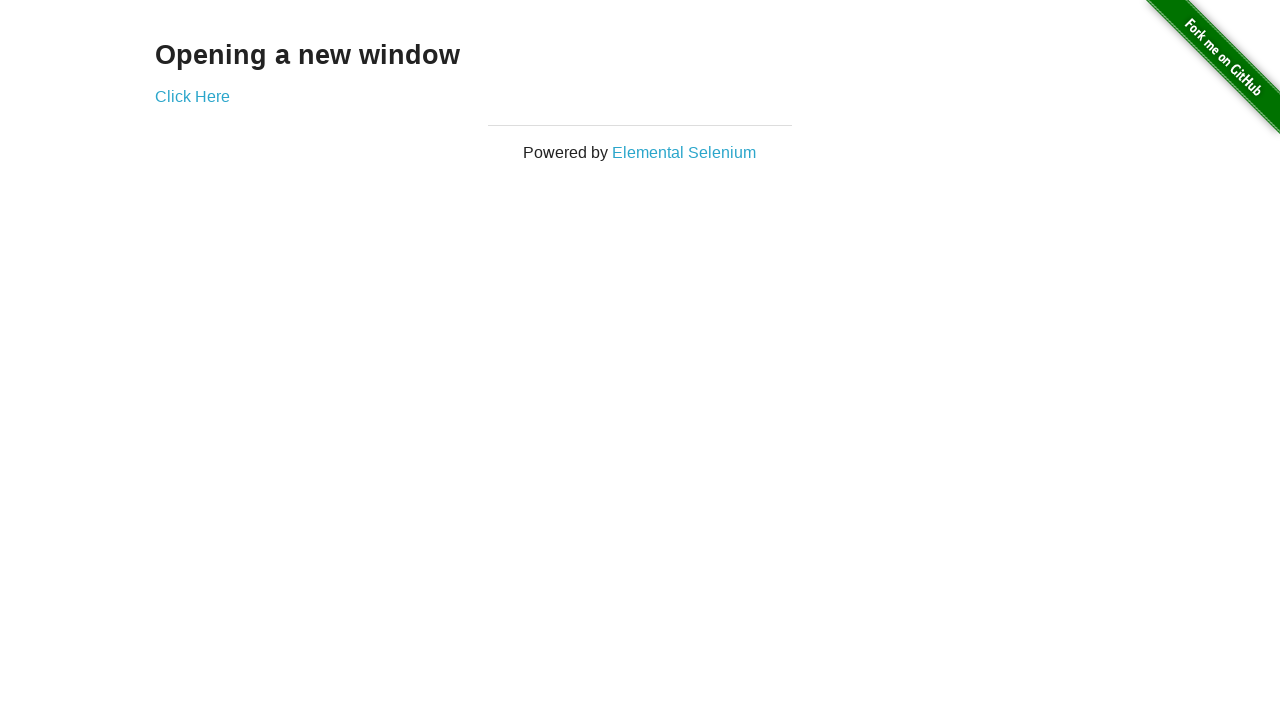

Clicked link that opens new window at (192, 96) on .example a
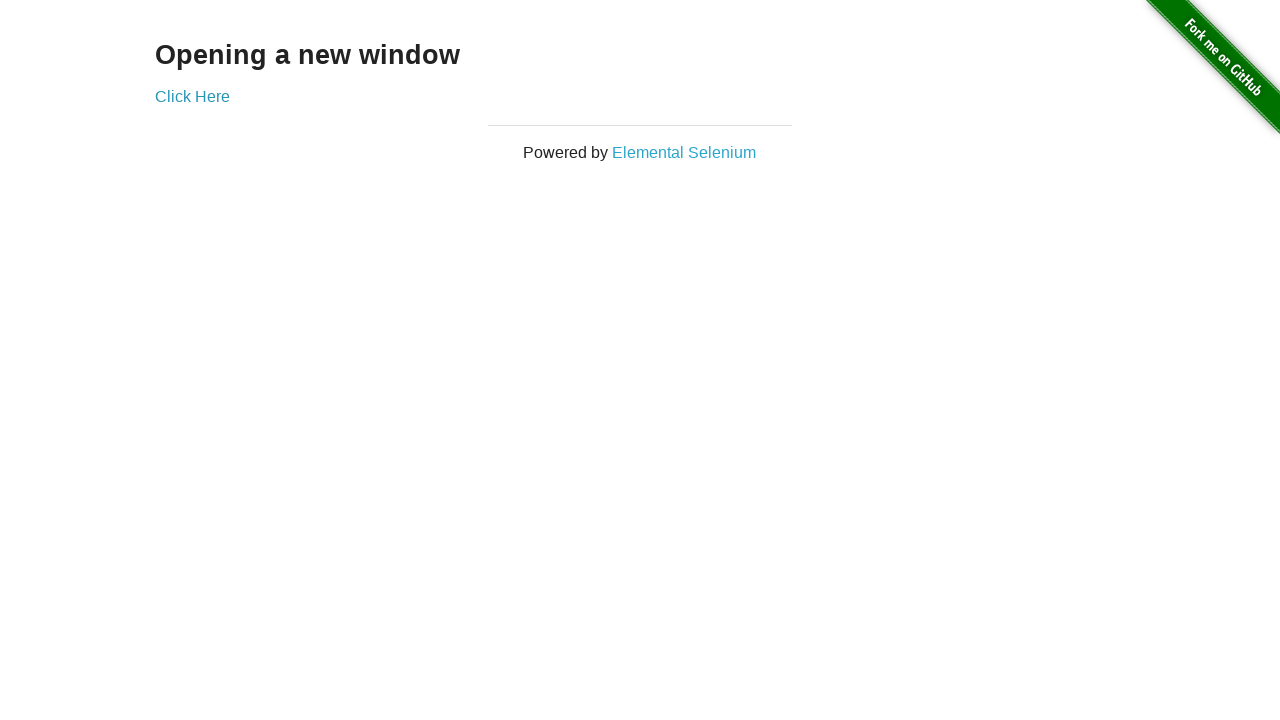

Captured new page object from opened window
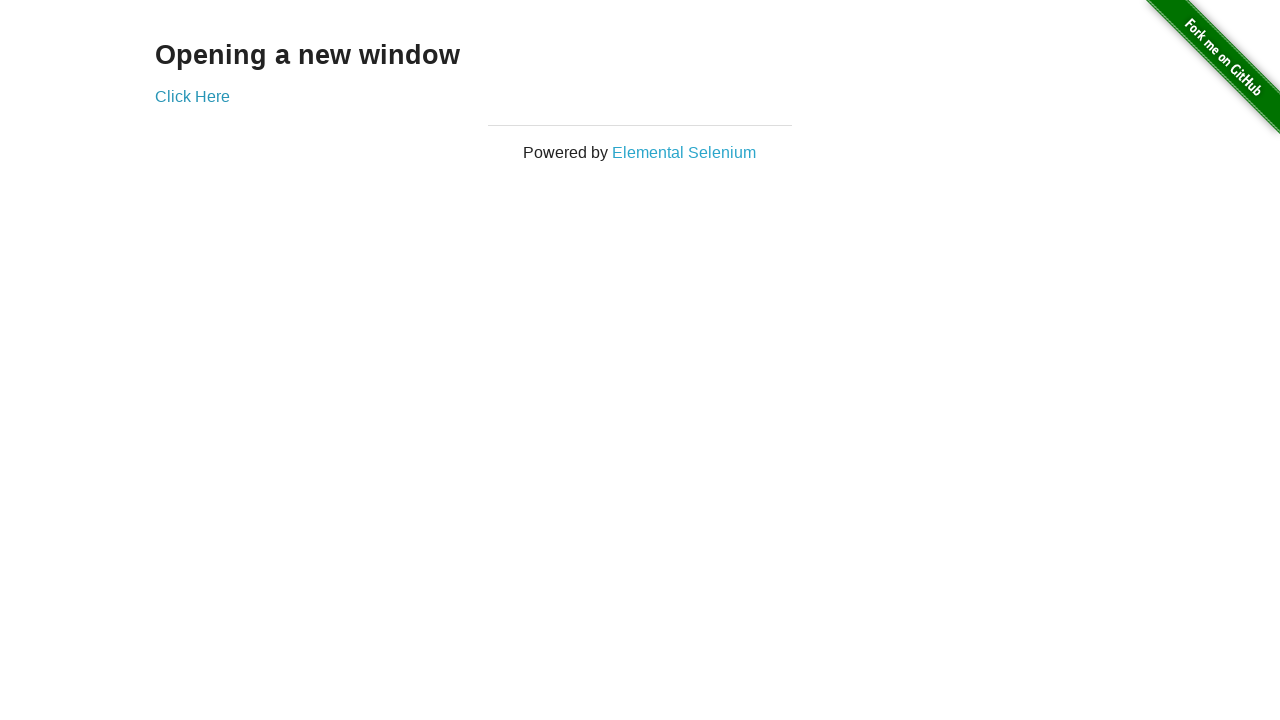

New page loaded completely
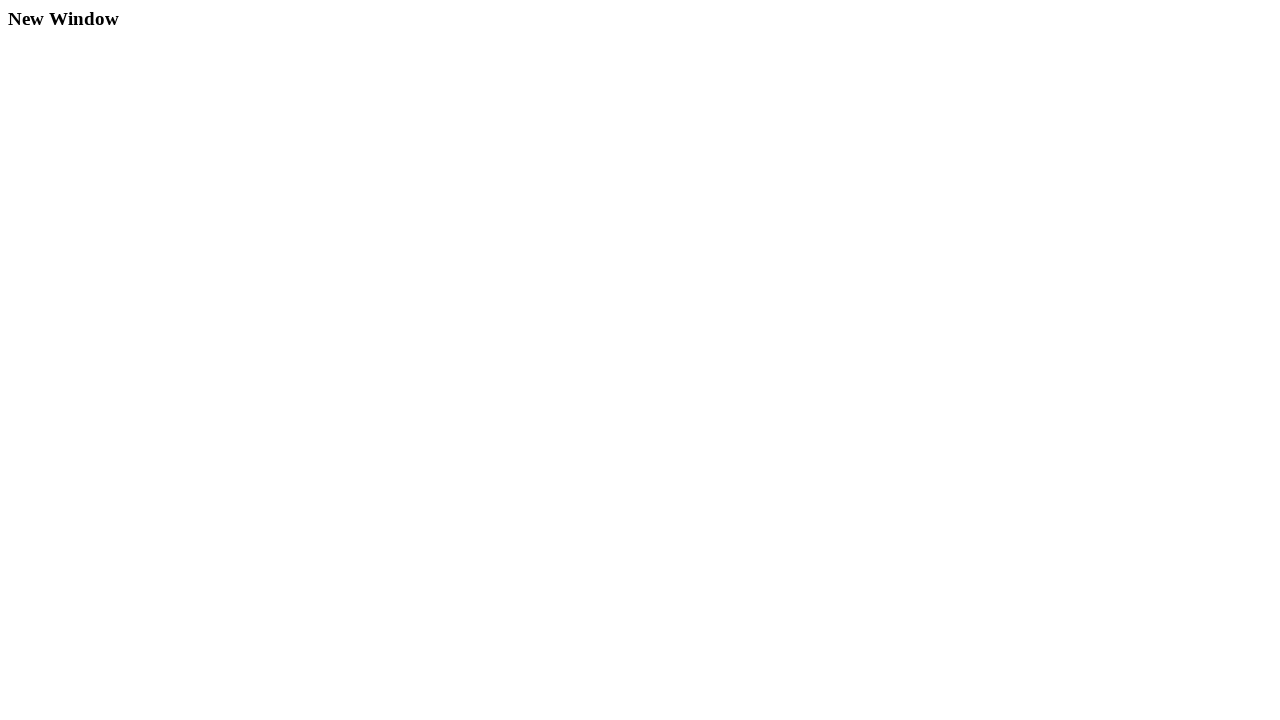

Verified original window title is 'The Internet'
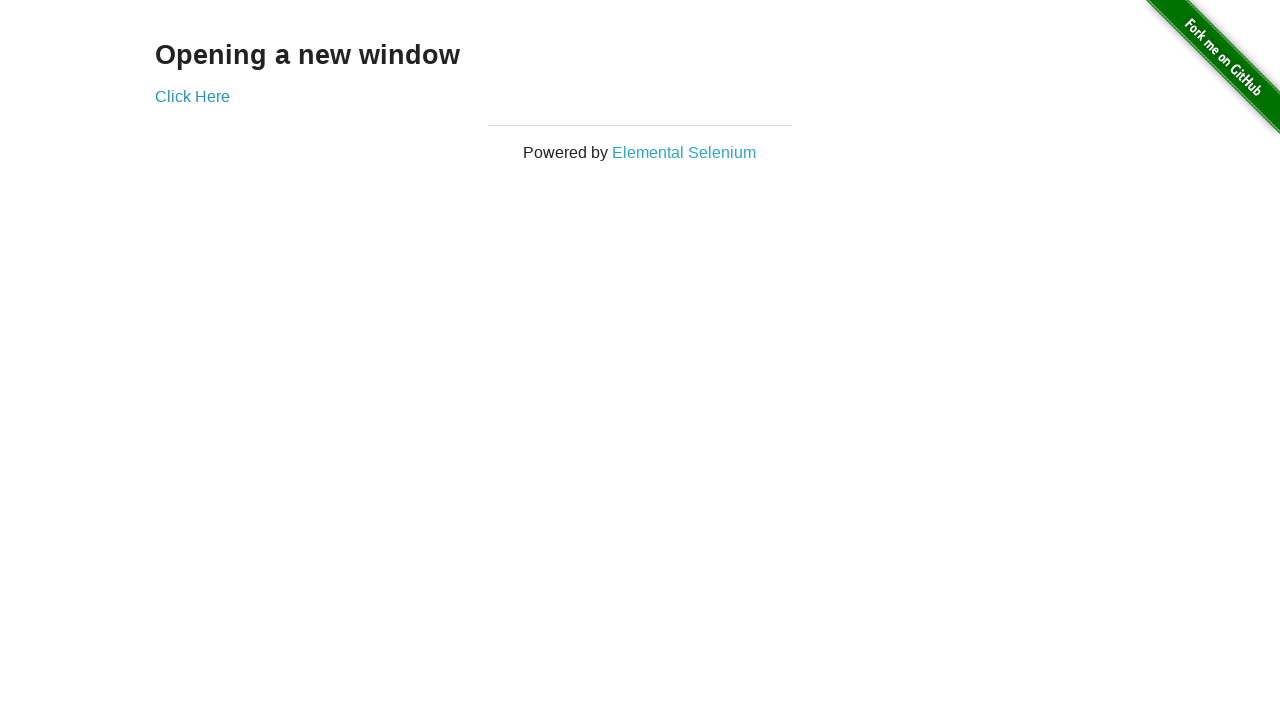

Verified new window title is 'New Window'
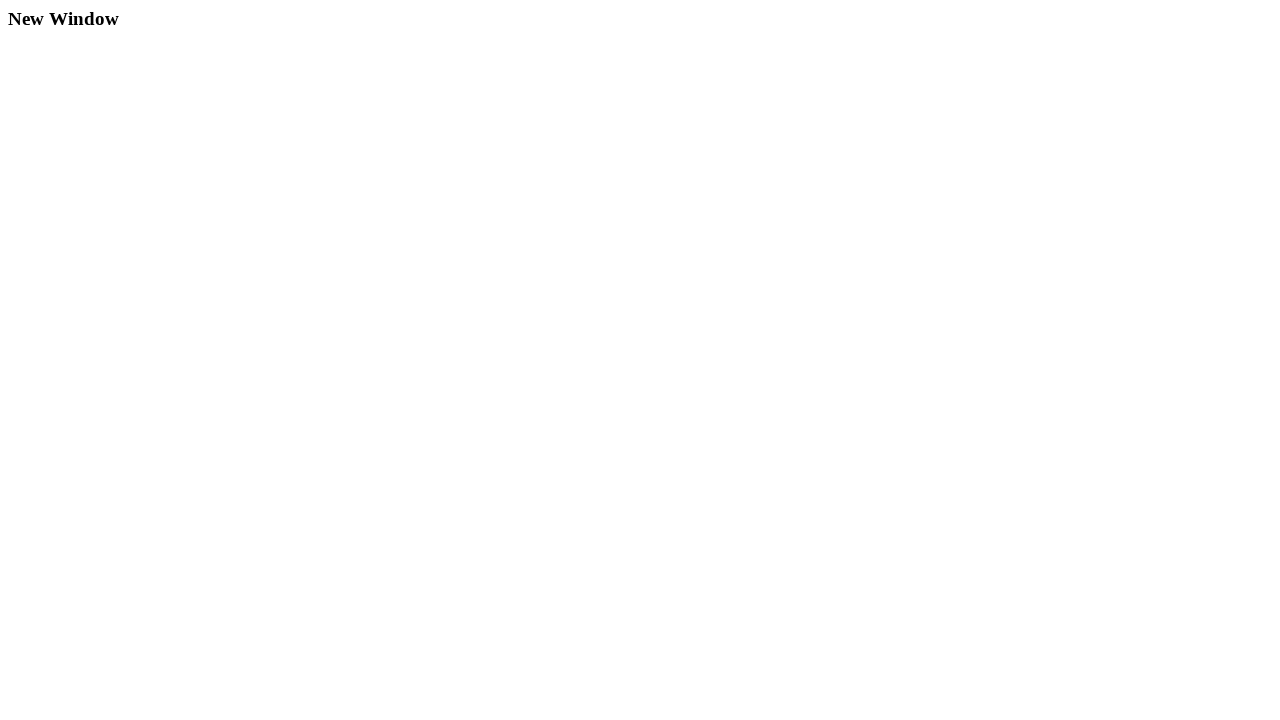

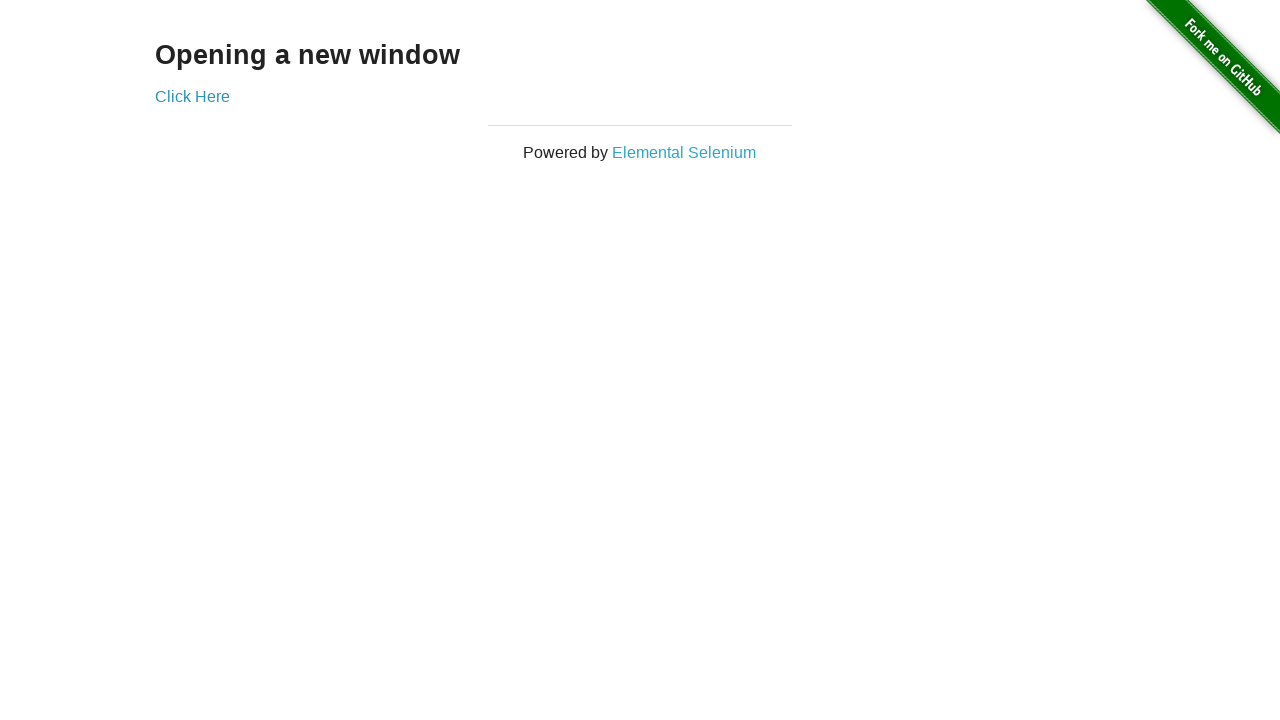